Tests interaction with JavaScript popup dialogs (alert box, confirm box, and prompt box) on a Selenium practice site by clicking buttons to trigger each dialog and accepting them.

Starting URL: https://chandanachaitanya.github.io/selenium-practice-site/?languages=Java&enterText=

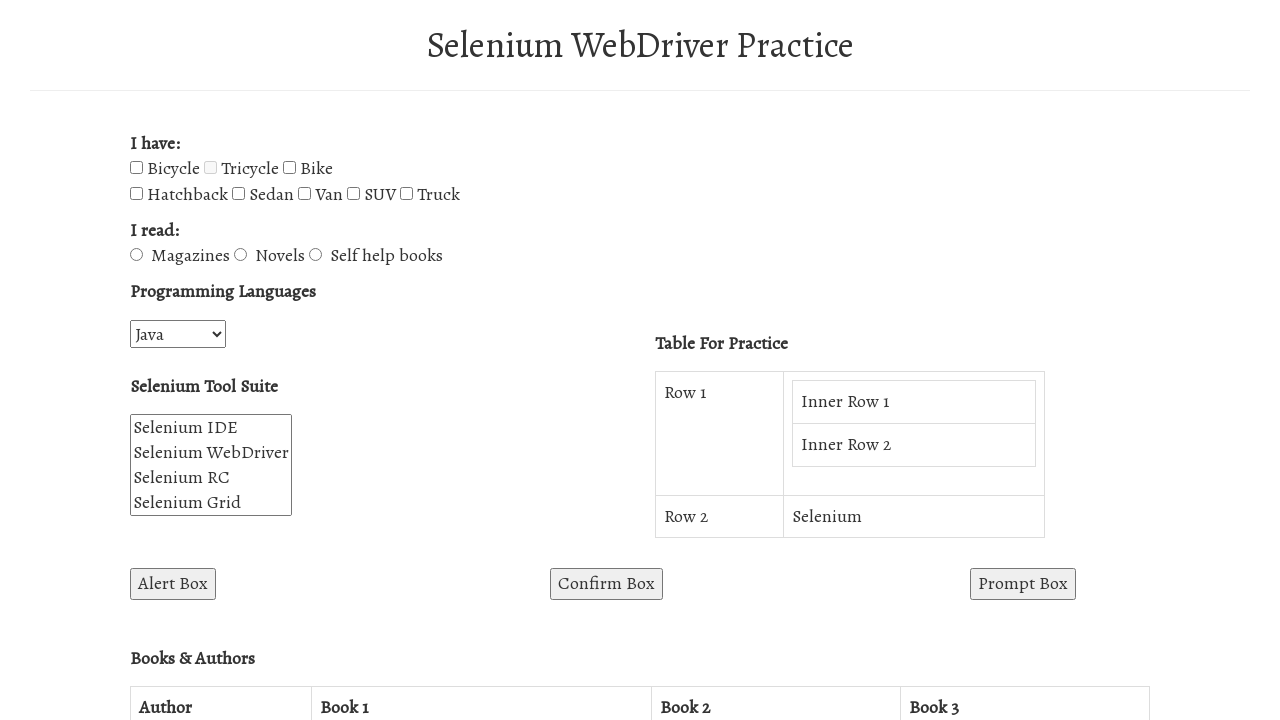

Clicked alert box button at (173, 584) on button#alertBox
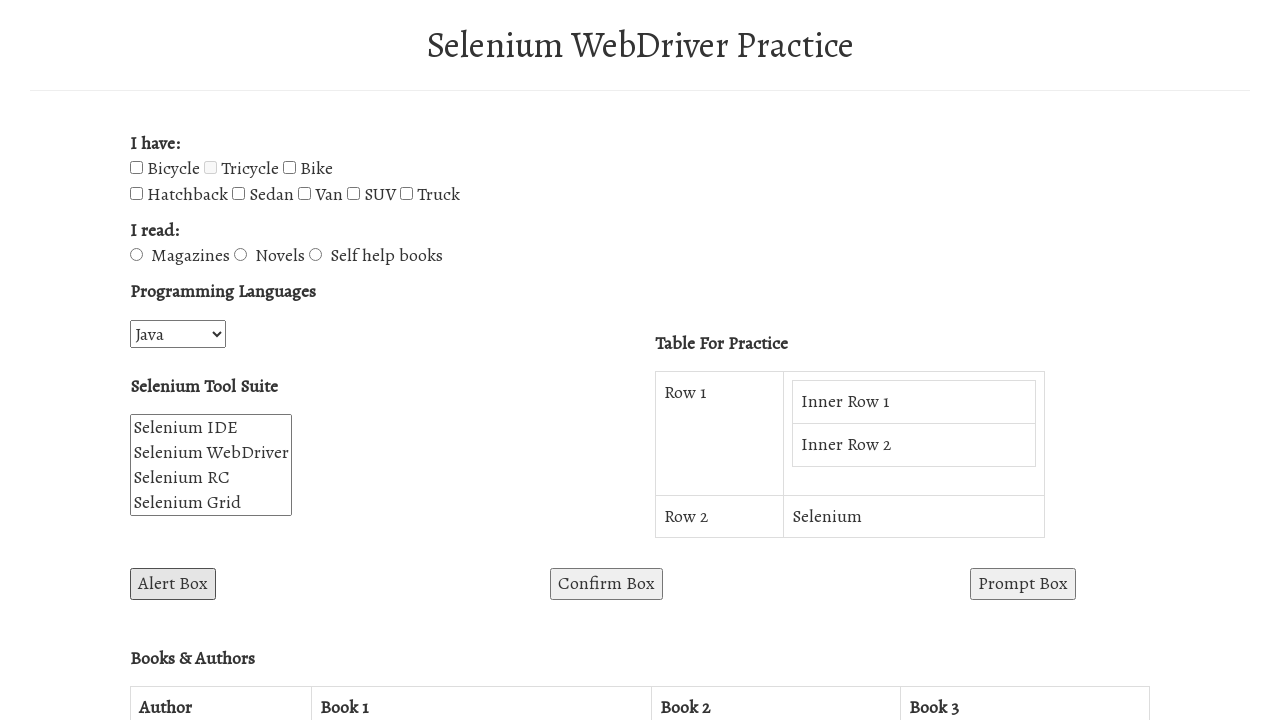

Registered dialog handler to accept alert
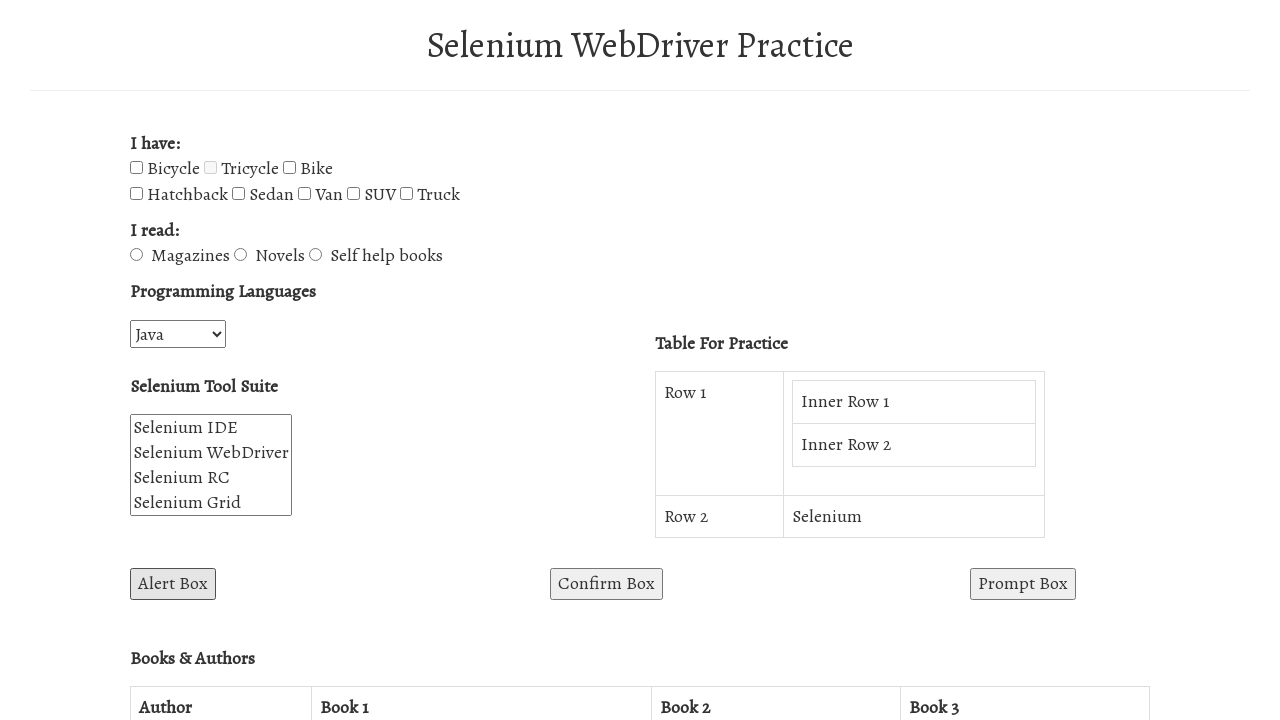

Waited 1000ms for dialog processing
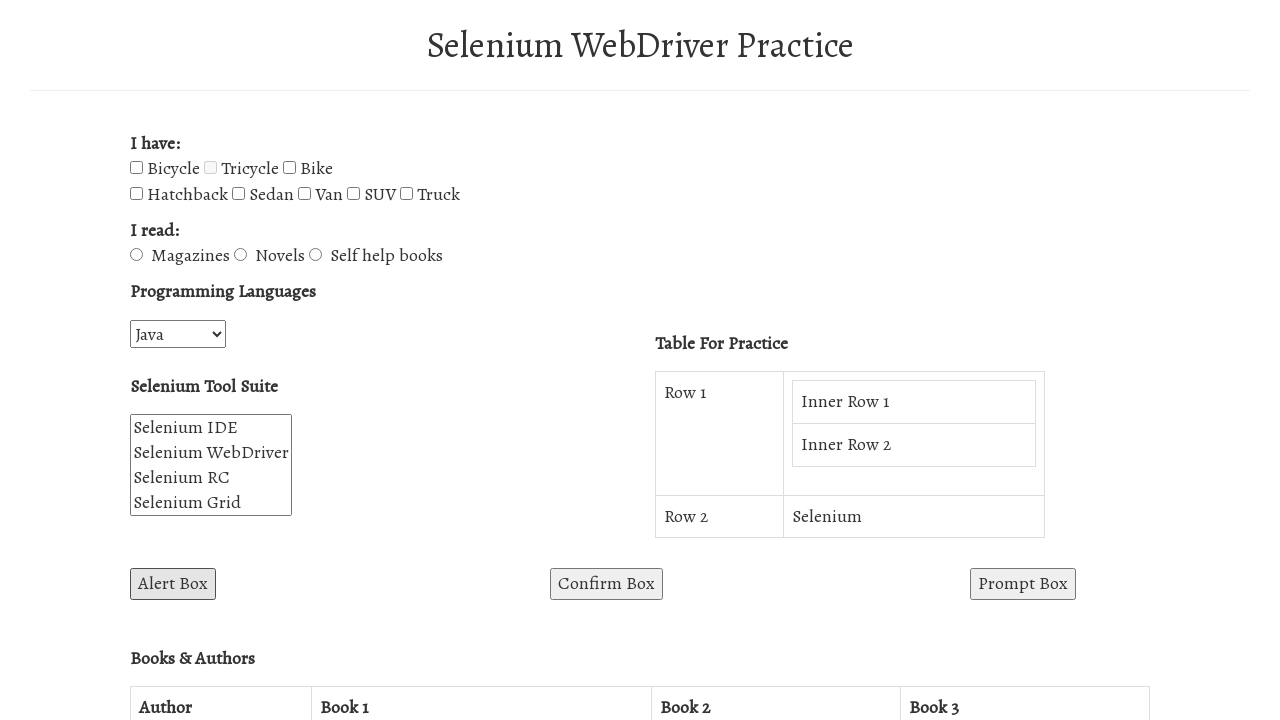

Registered dialog handler to print and accept all dialogs
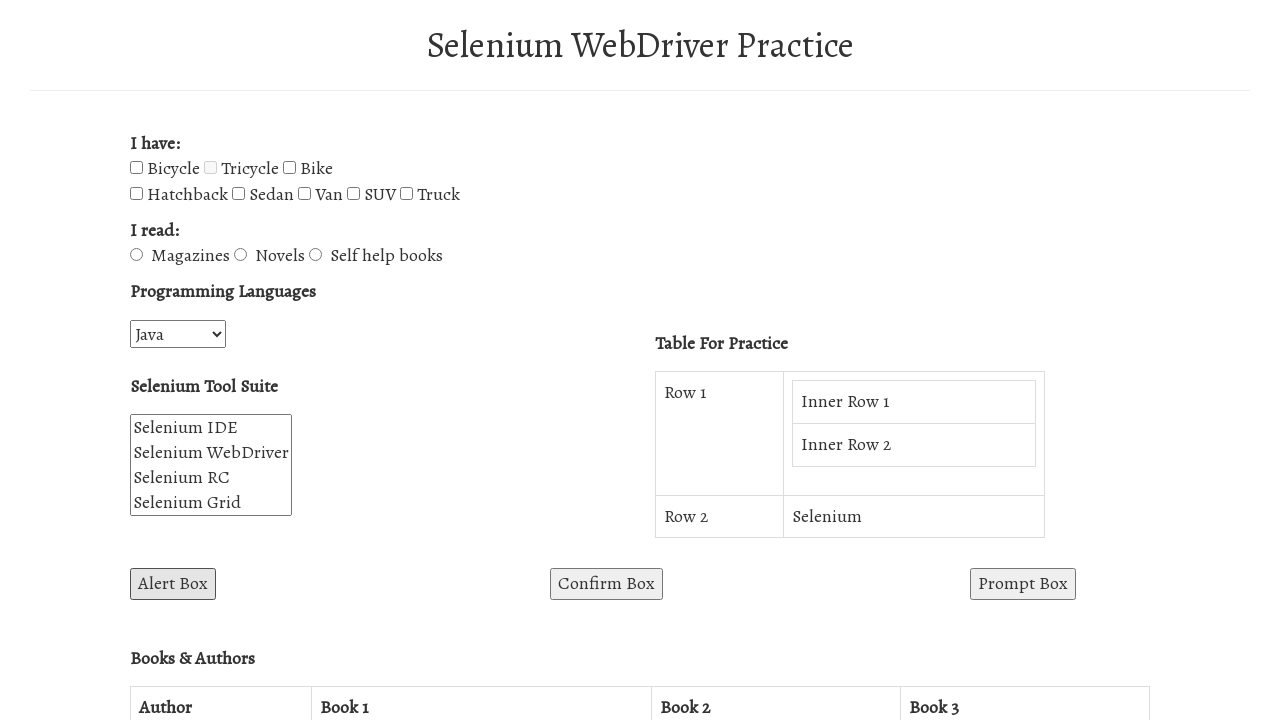

Clicked alert box button to trigger alert dialog at (173, 584) on button#alertBox
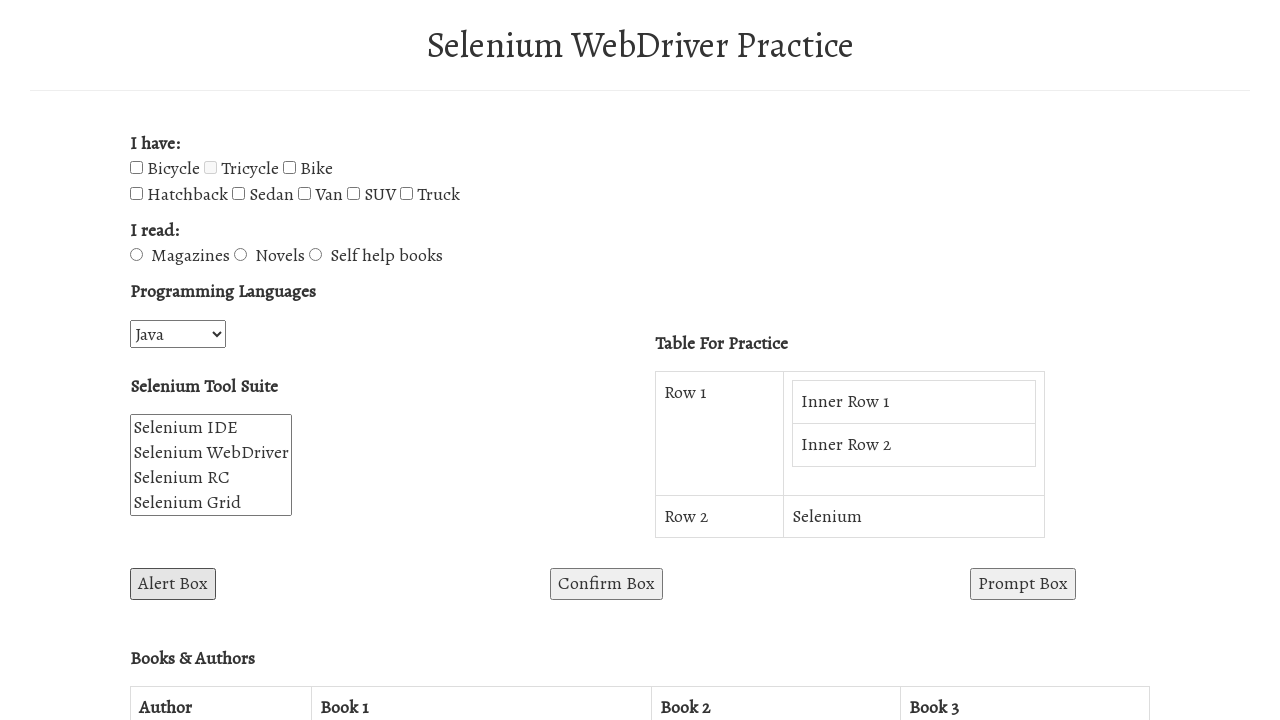

Waited 2000ms for alert dialog to be processed
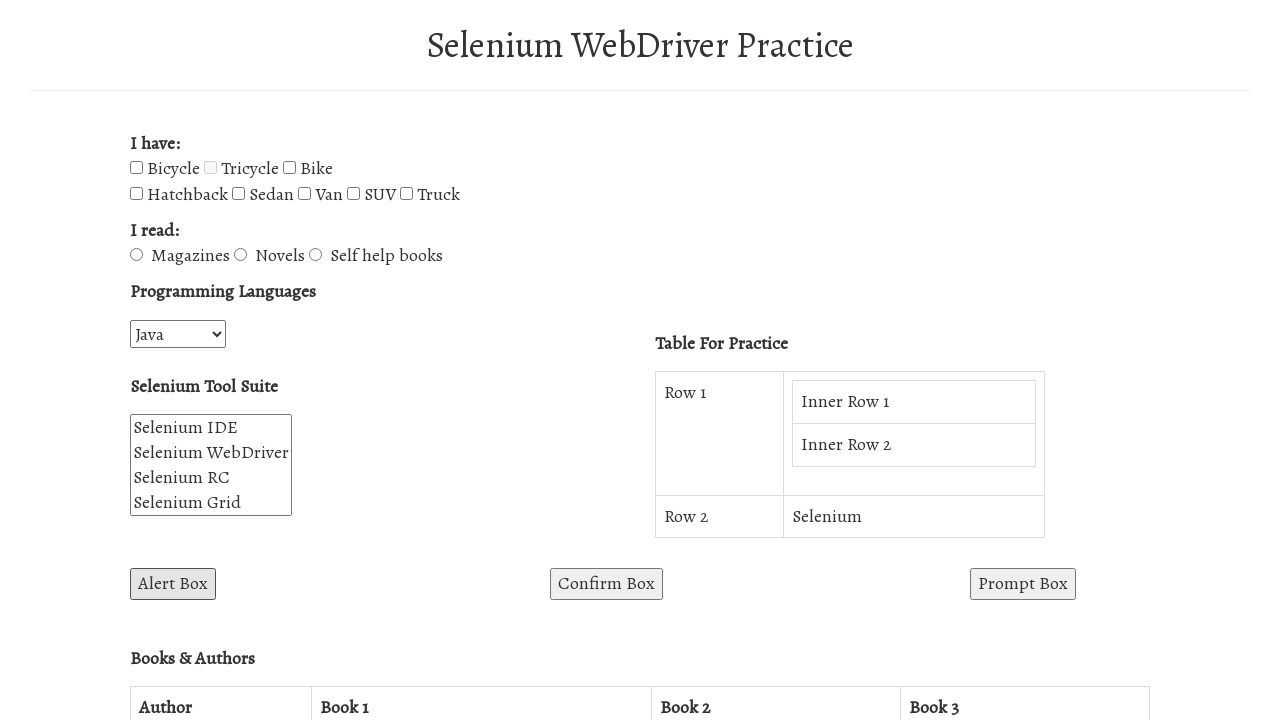

Clicked confirm box button to trigger confirm dialog at (606, 584) on button#confirmBox
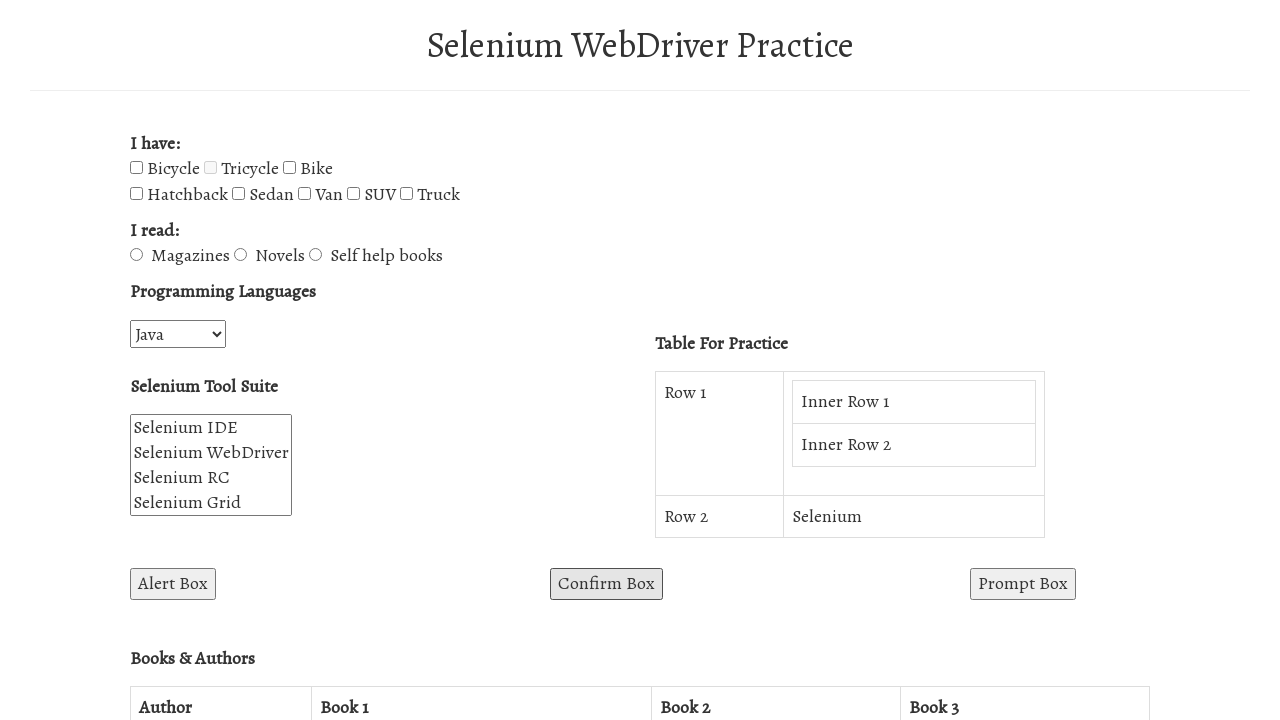

Waited 2000ms for confirm dialog to be processed
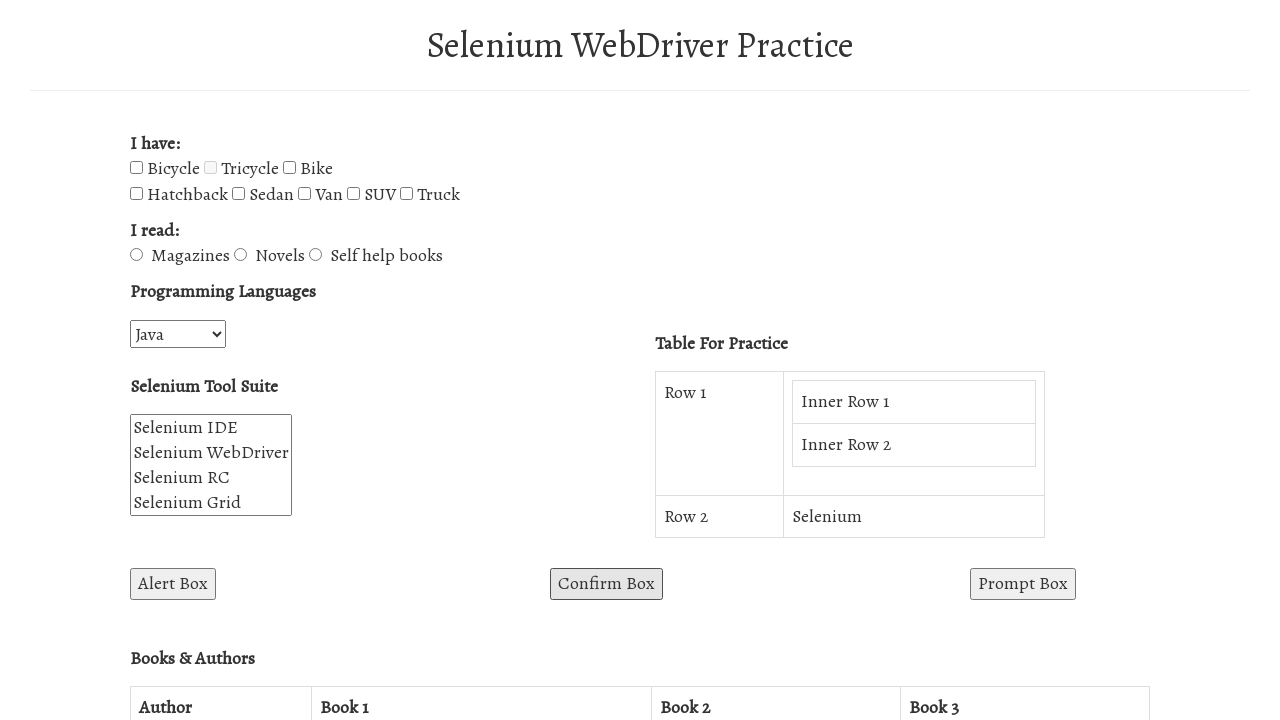

Clicked prompt box button to trigger prompt dialog at (1023, 584) on button#promptBox
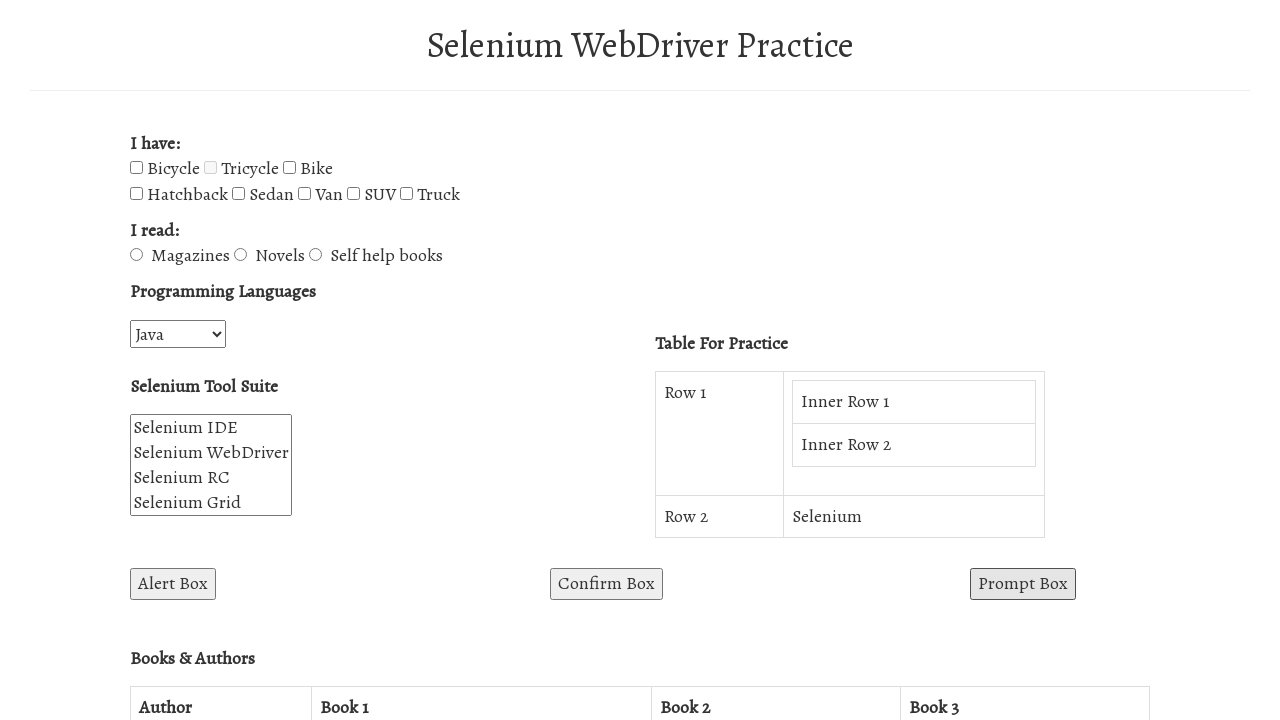

Waited 2000ms for prompt dialog to be processed
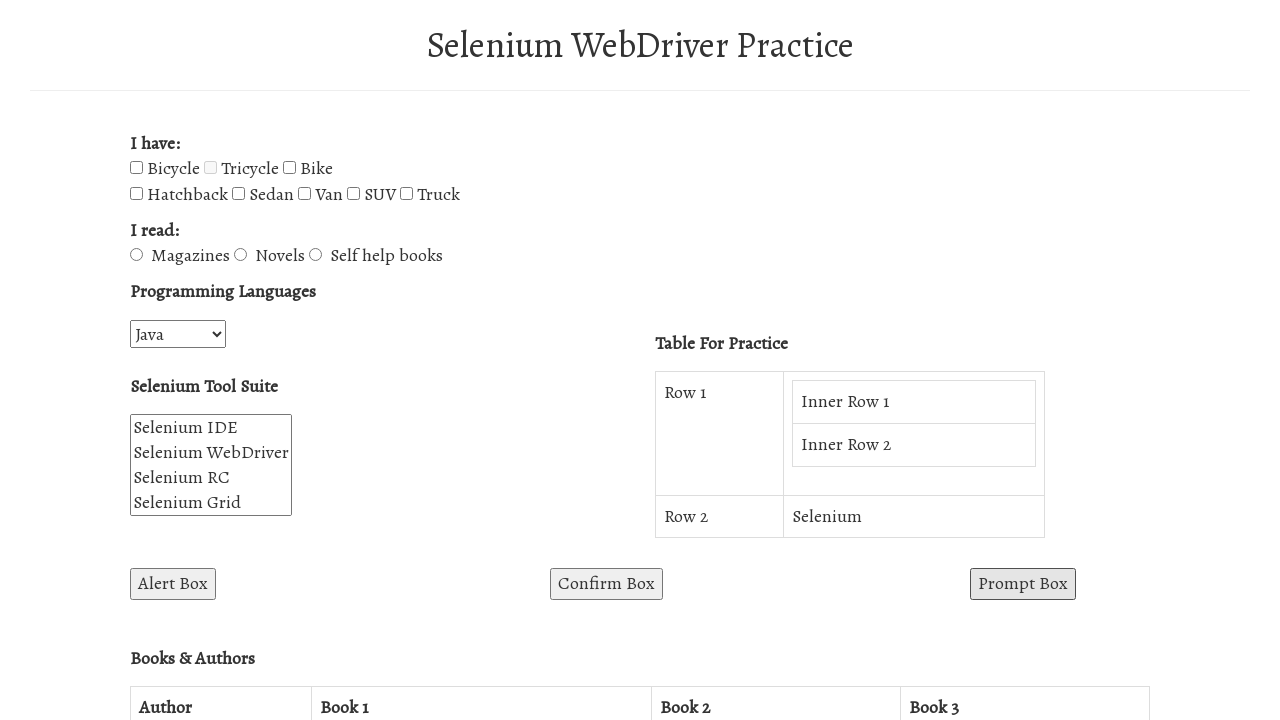

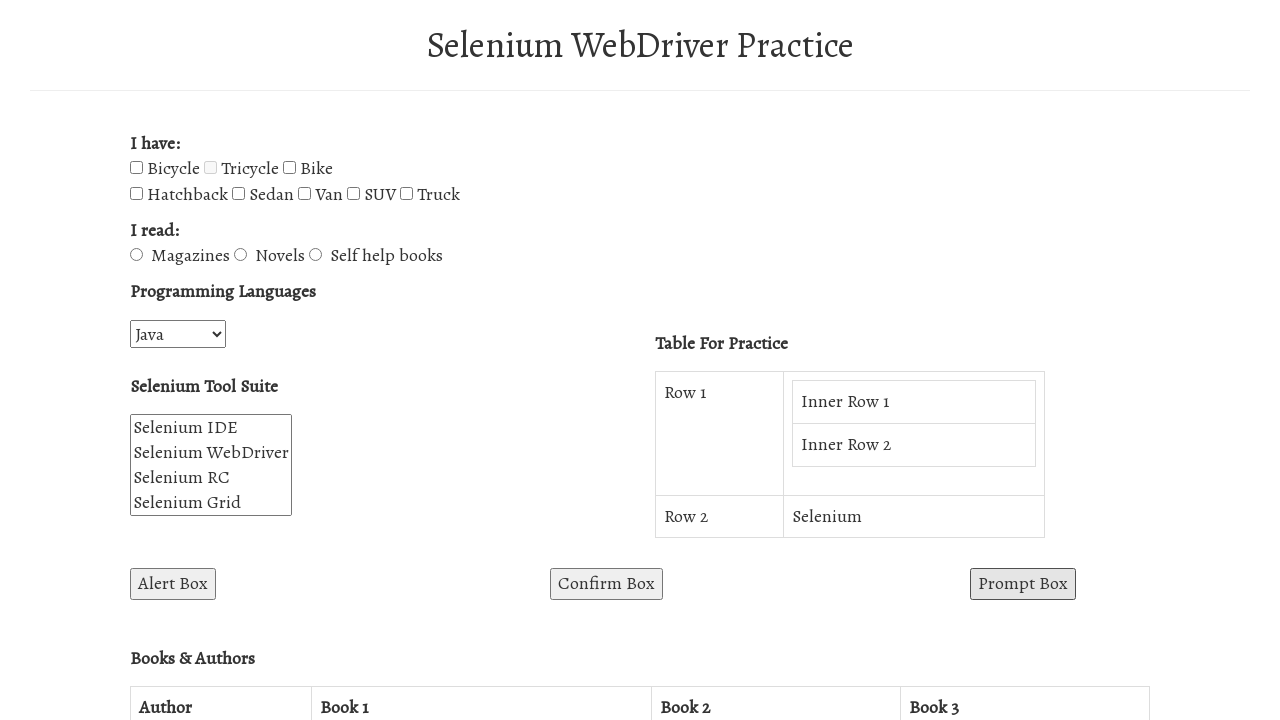